Navigates to Flipkart homepage and validates the page title and URL

Starting URL: https://www.flipkart.com

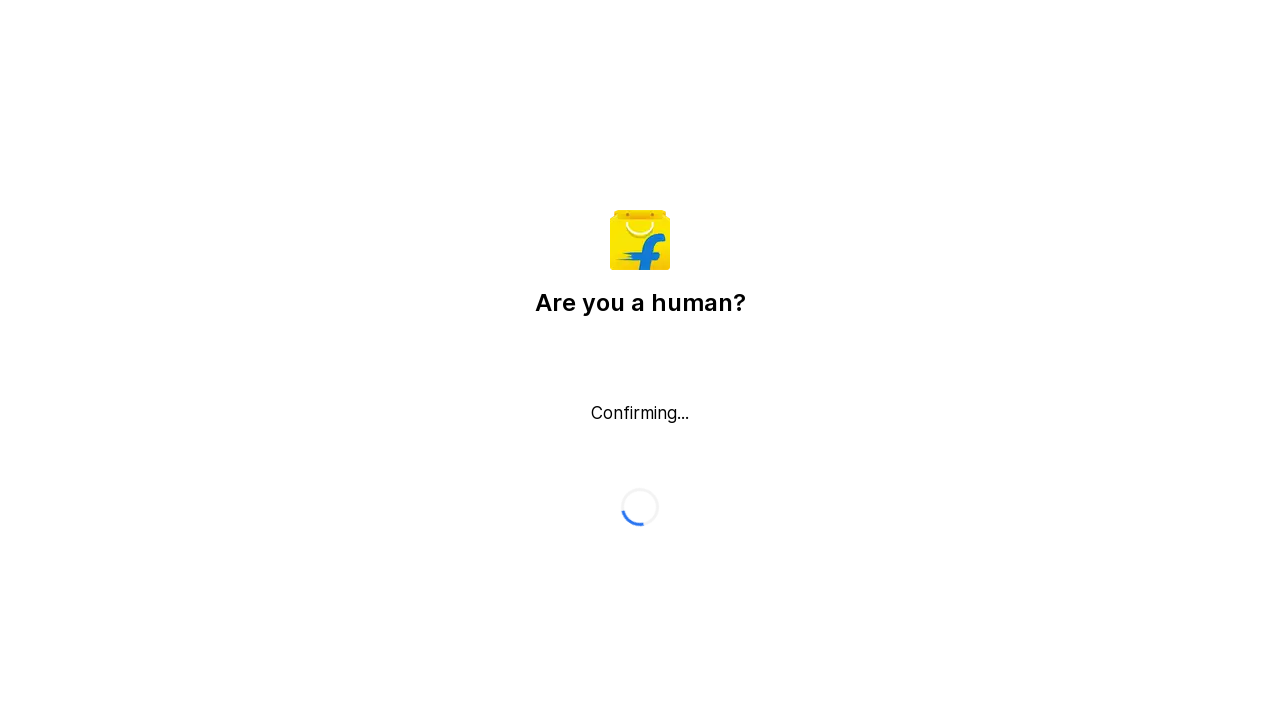

Retrieved Flipkart homepage title
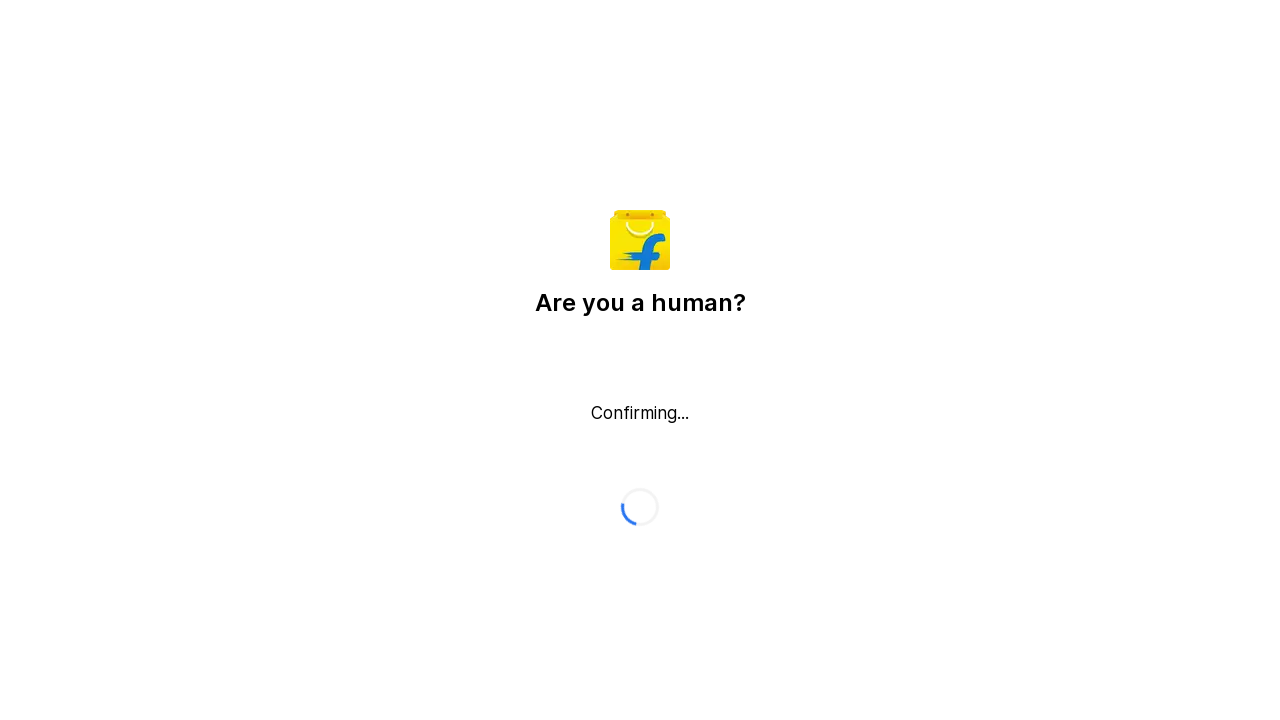

Validated page title - Expected: 'Online Shopping Site for Mobiles, Electronics, Furniture, Grocery, Lifestyle, Books & More. Best Offers!', Got: 'Flipkart reCAPTCHA', Match: False
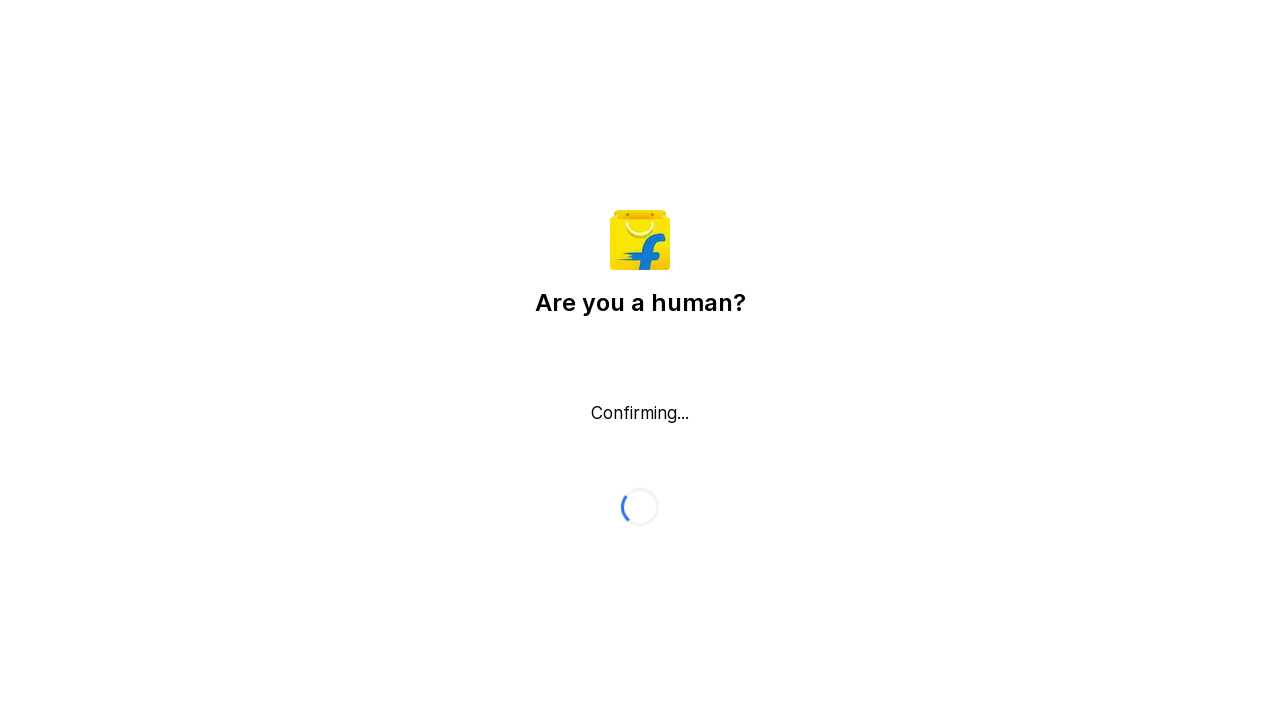

Retrieved current page URL
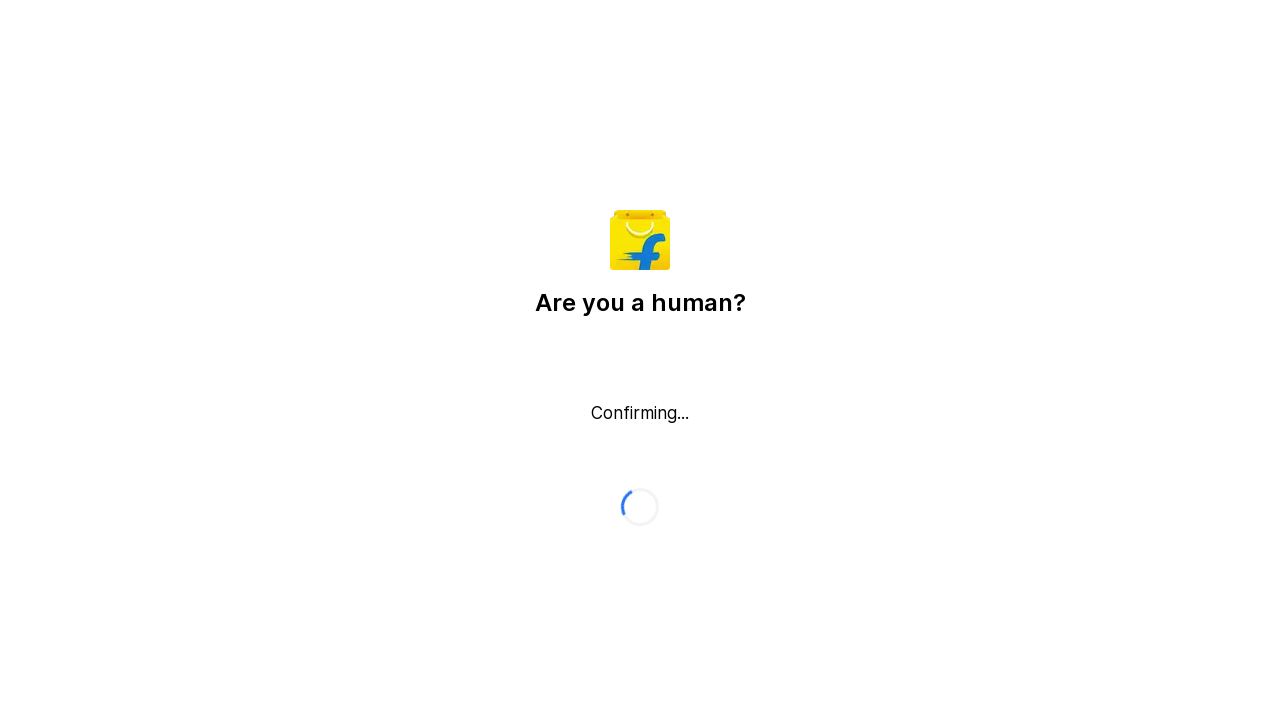

Validated page URL - Expected: 'https://www.flipkart.com/', Got: 'https://www.flipkart.com/', Match: True
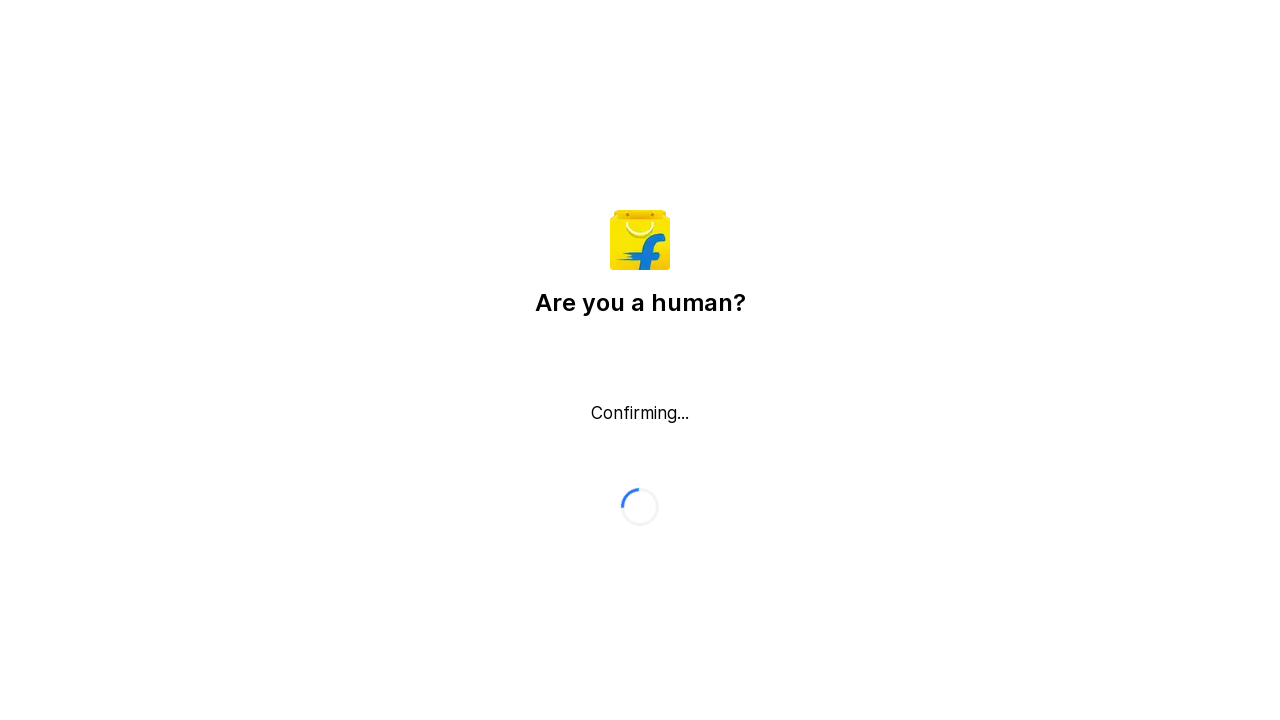

Retrieved page content length: 856 characters
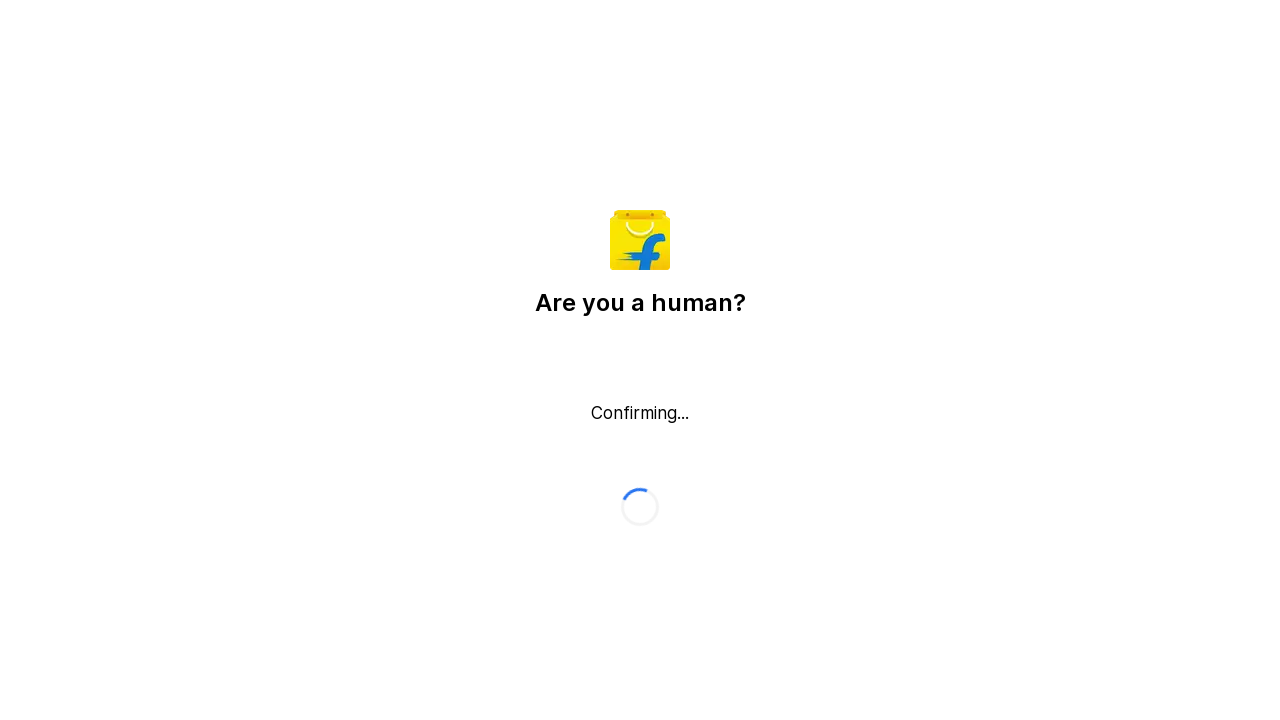

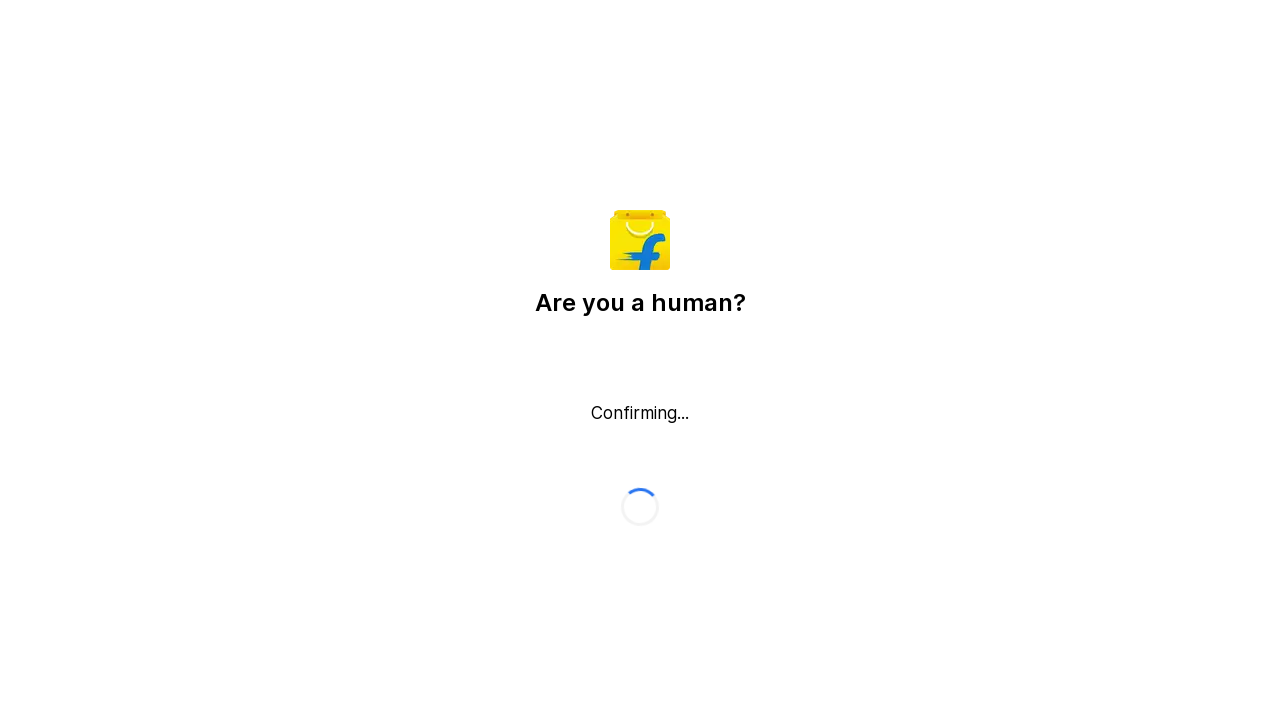